Tests keyboard key press functionality by sending a TAB key using keyboard actions and verifying the displayed result text shows the correct key was pressed.

Starting URL: http://the-internet.herokuapp.com/key_presses

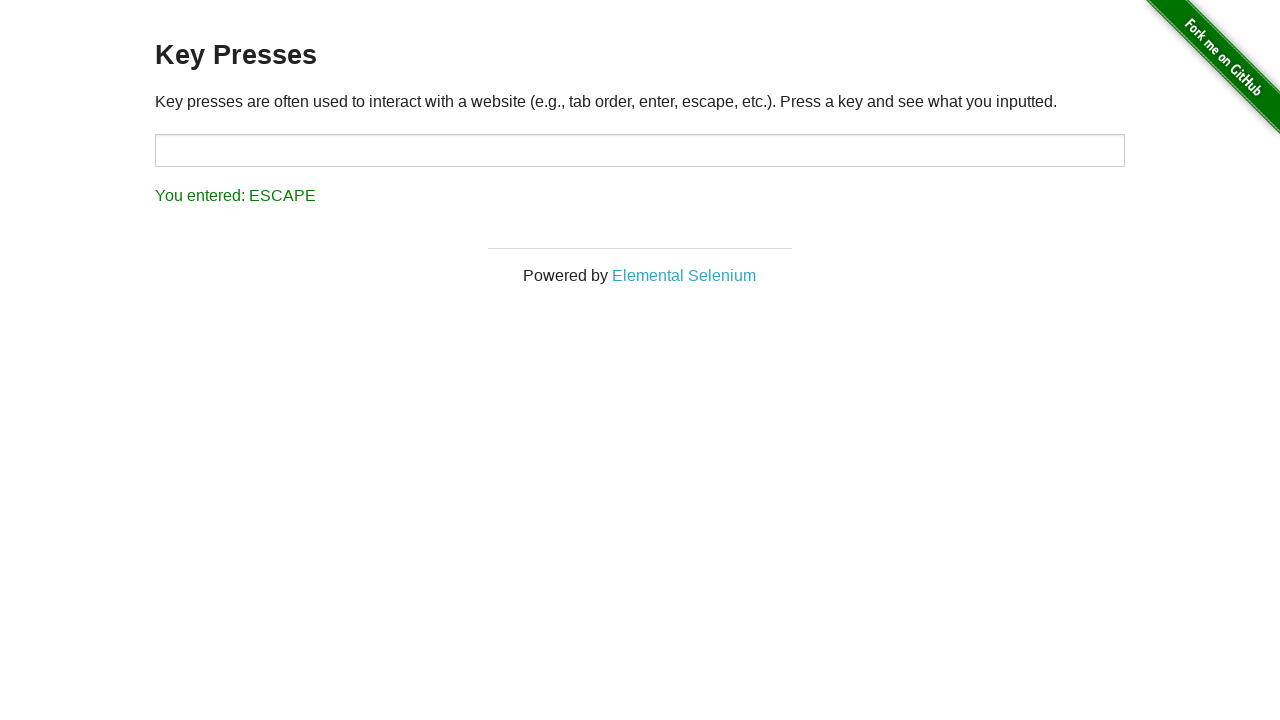

Pressed TAB key
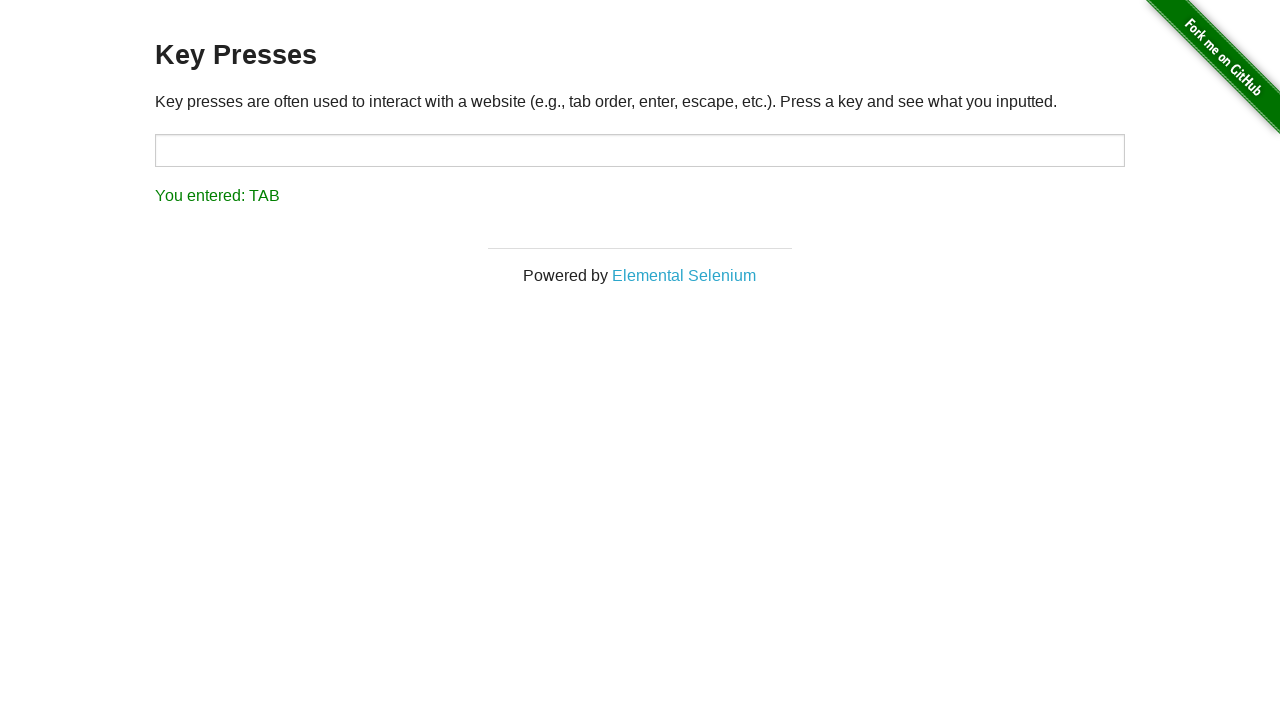

Result element loaded
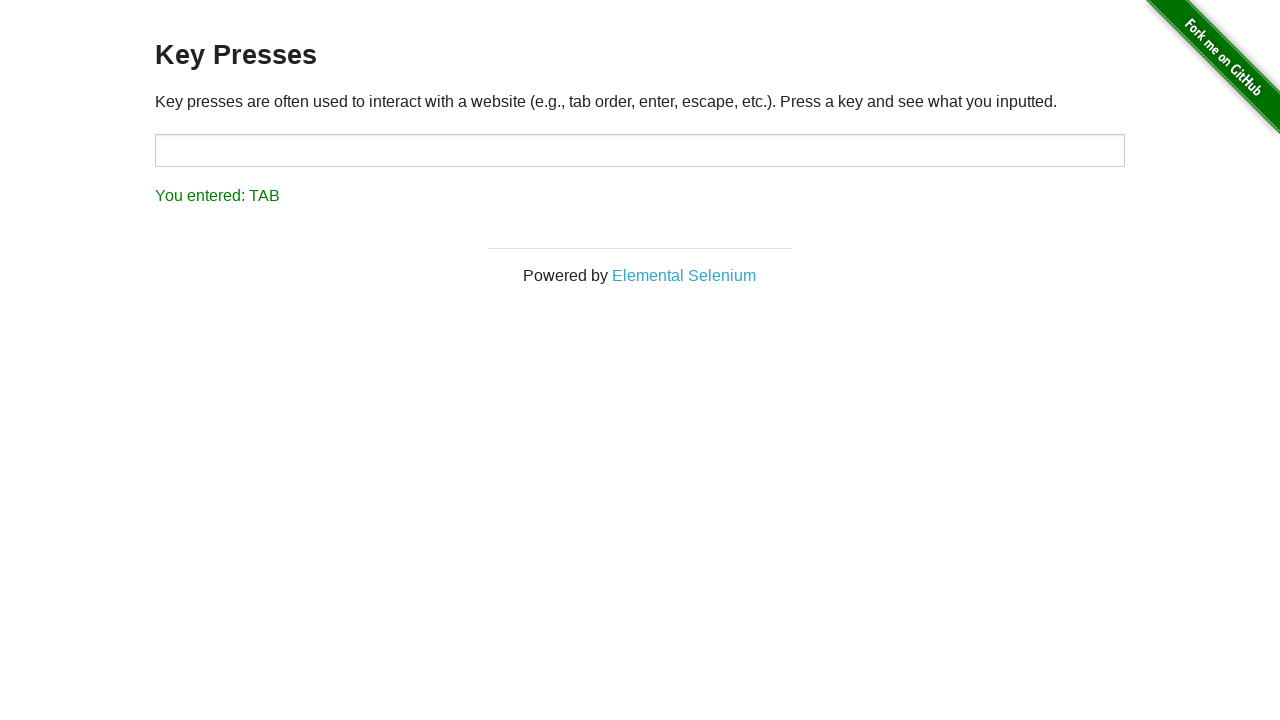

Retrieved result text content
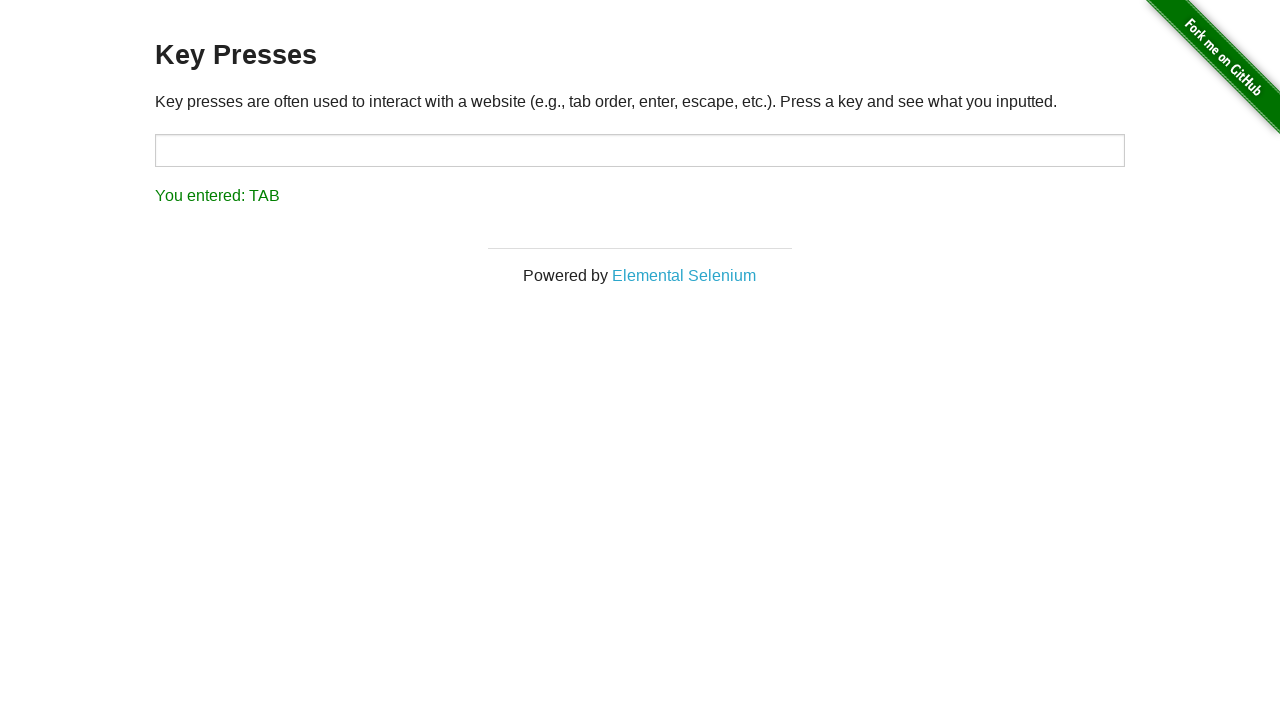

Verified result text shows 'You entered: TAB'
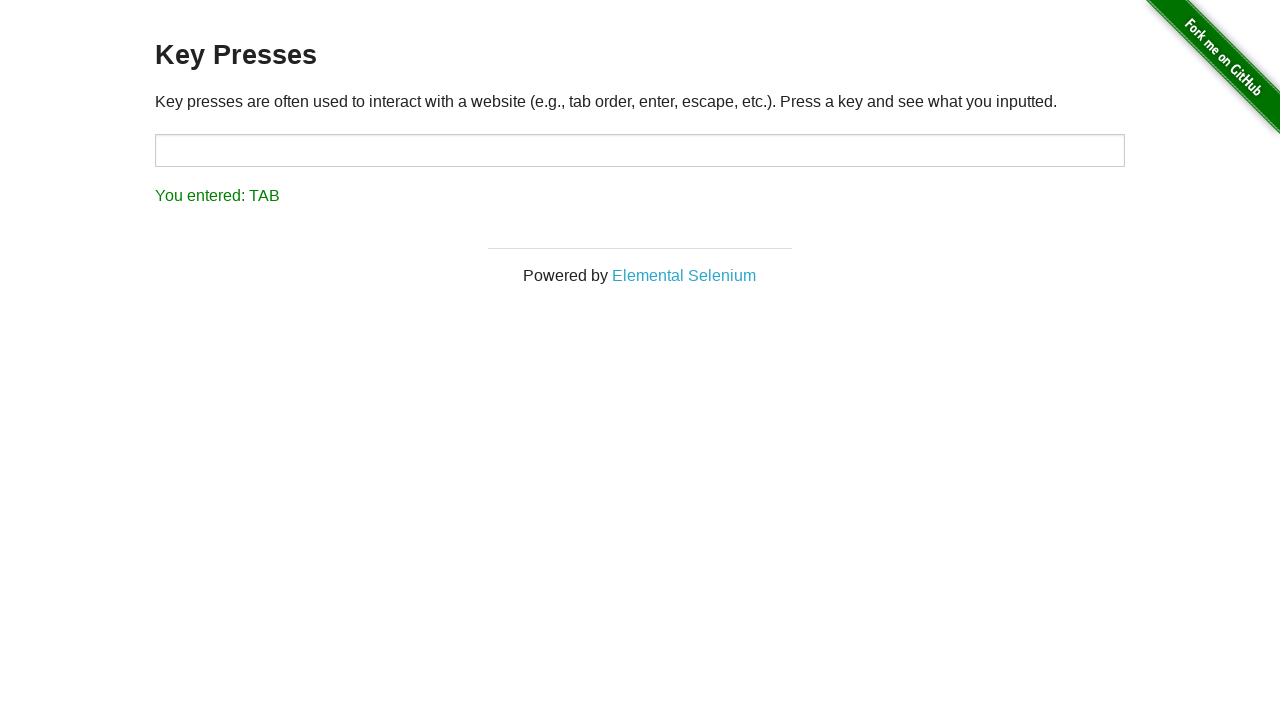

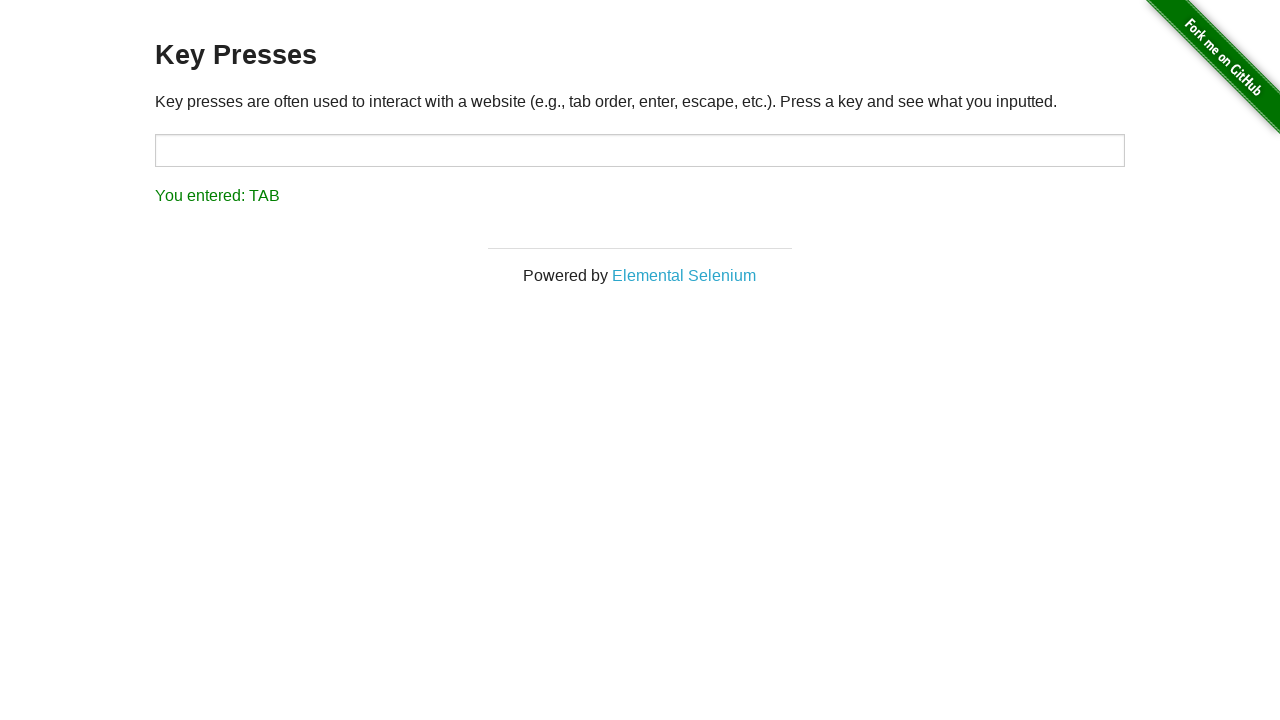